Tests adding a new todo item to the sample todo application by typing text and pressing Enter, then verifying the item was added.

Starting URL: https://lambdatest.github.io/sample-todo-app/

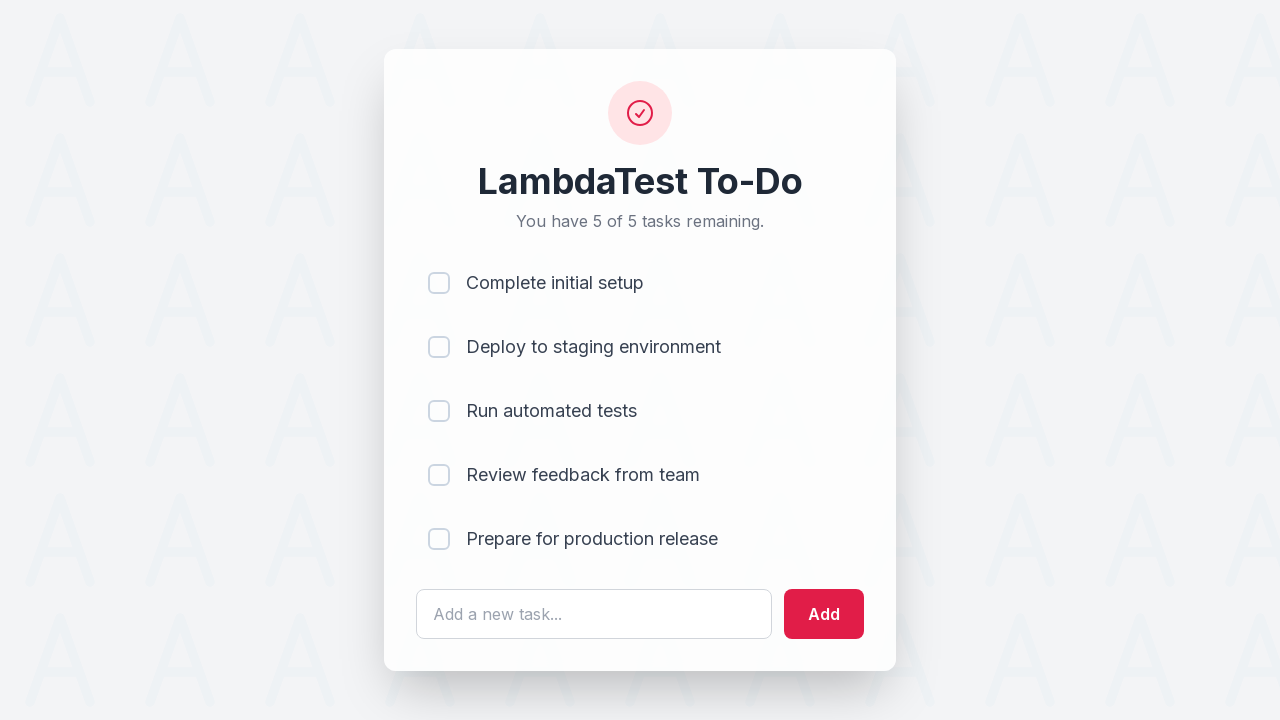

Filled todo input field with 'kljfkd' on #sampletodotext
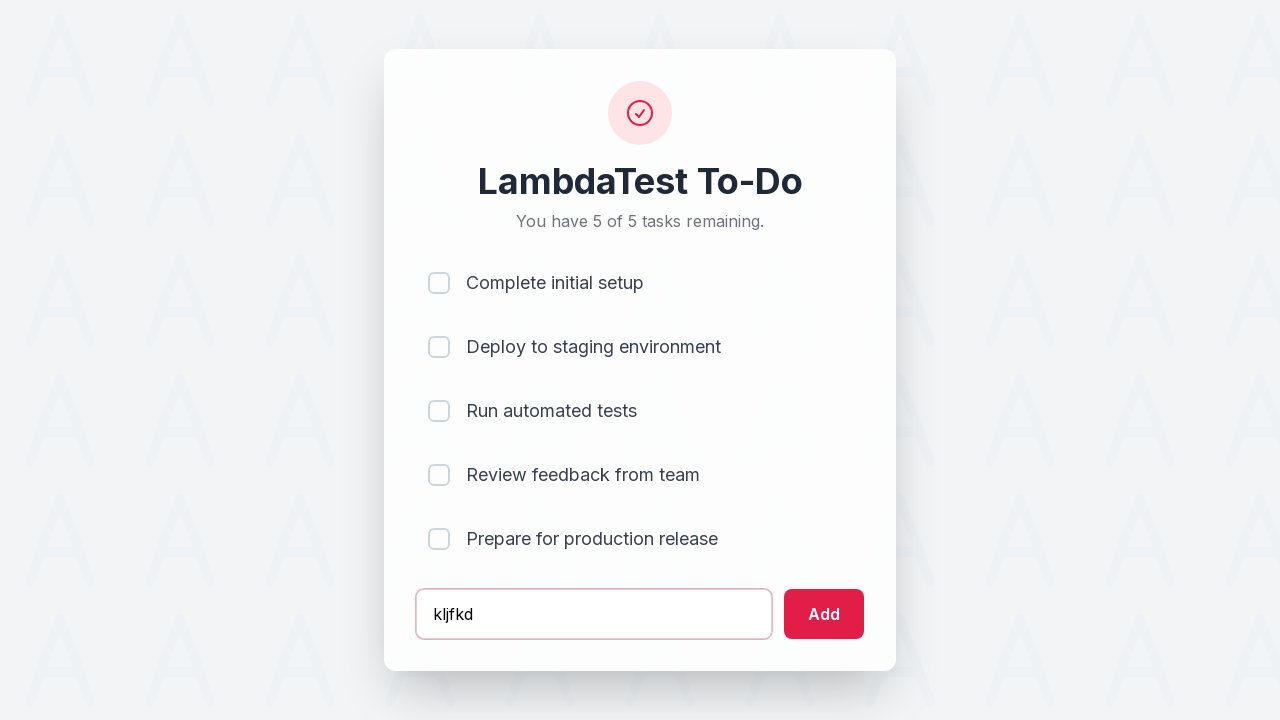

Pressed Enter to add the todo item on #sampletodotext
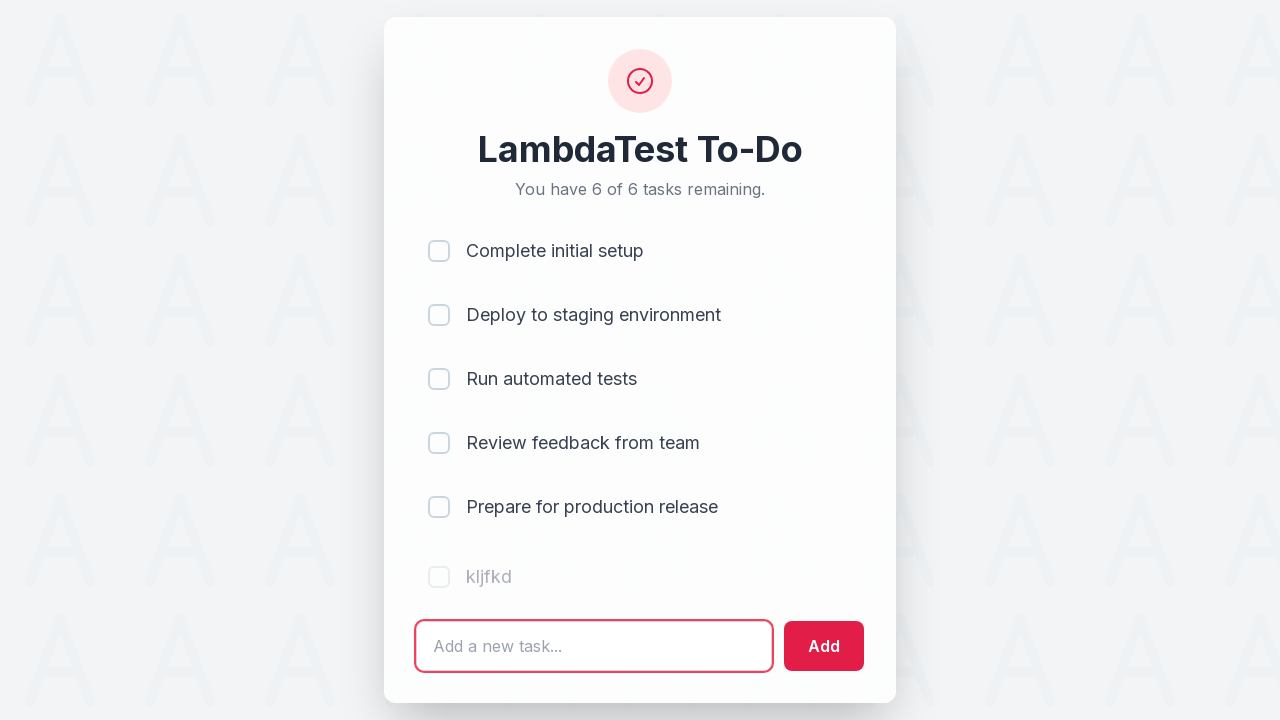

New todo item appeared in the list
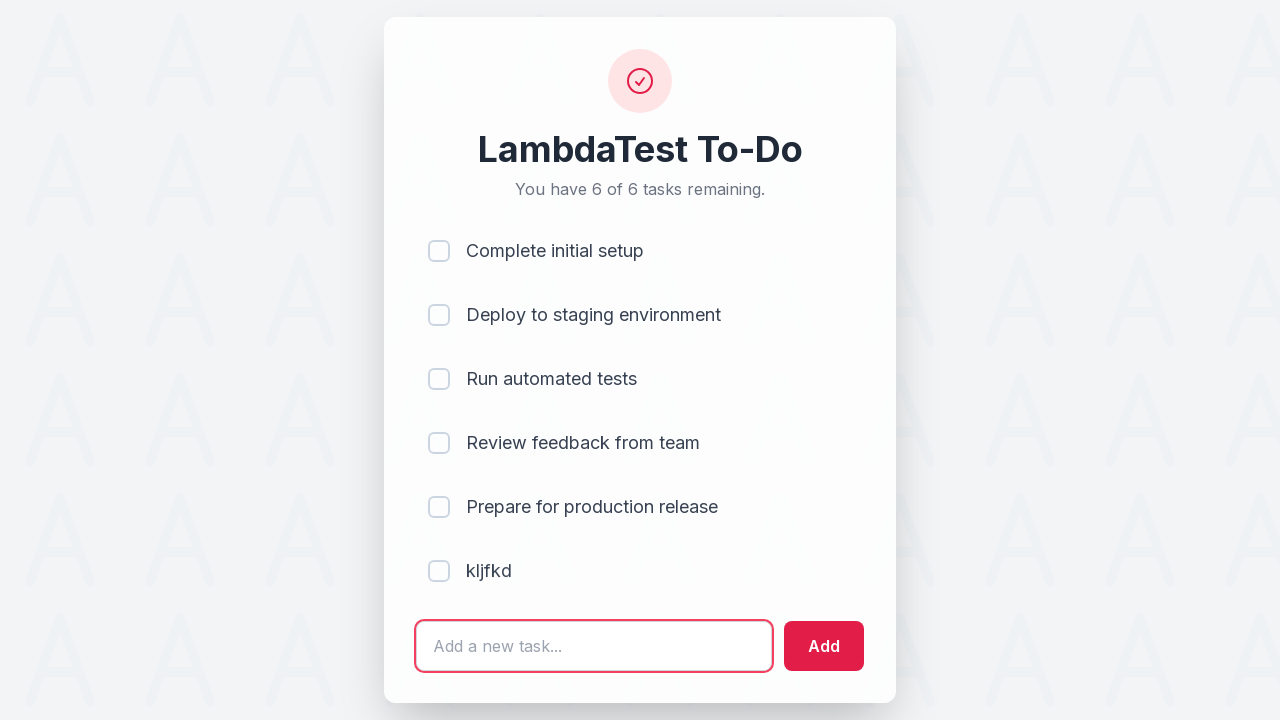

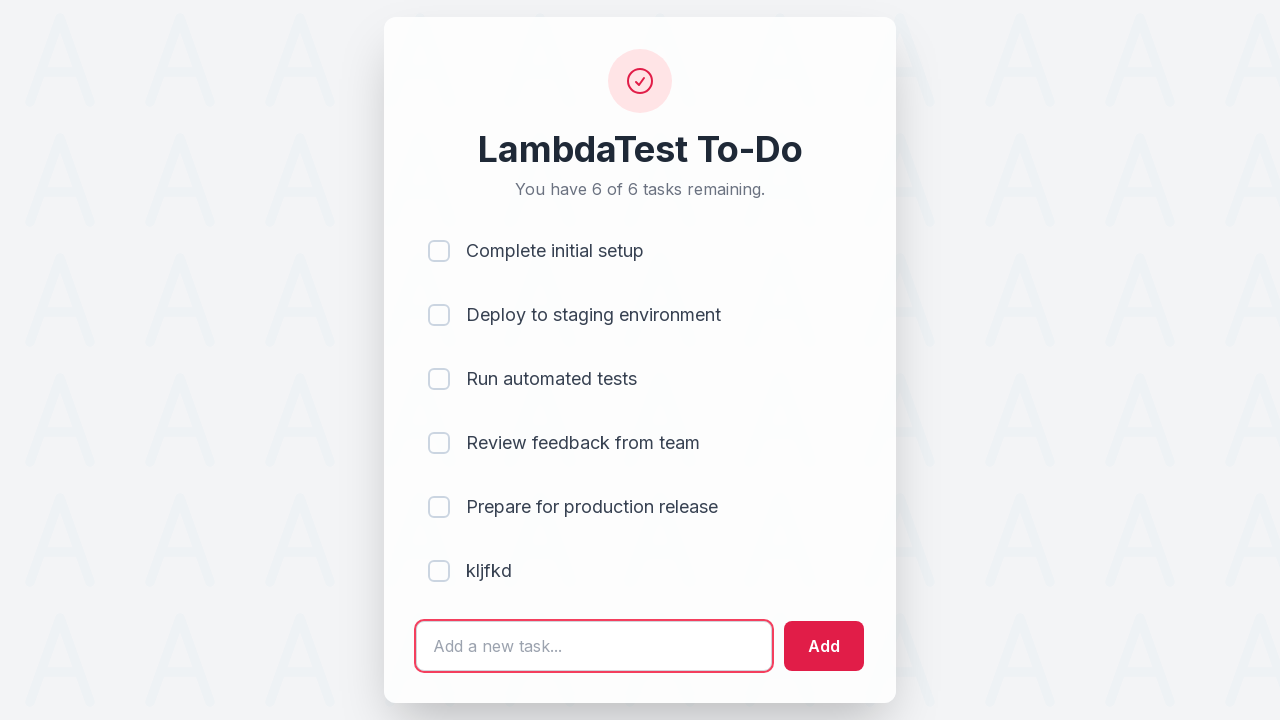